Tests that the body contains the expected category title text after switching languages

Starting URL: https://cleverbots.ru/

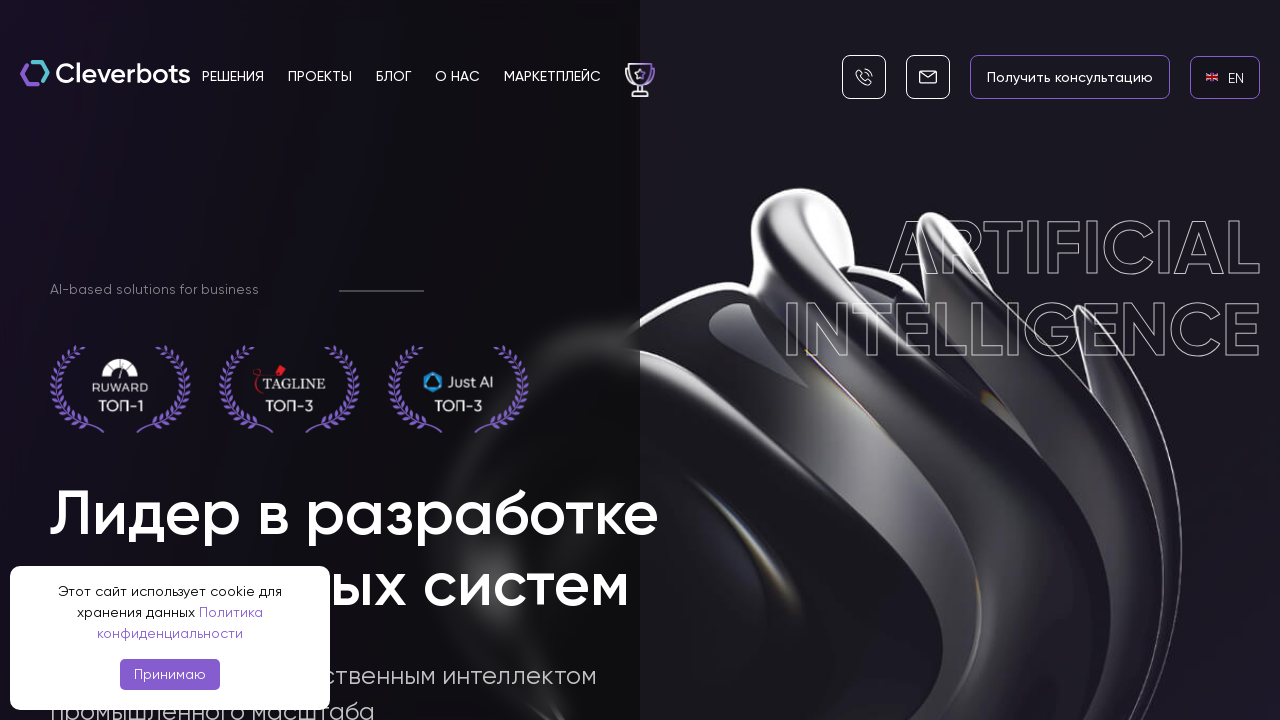

Clicked on English language link at (1225, 77) on internal:role=link[name="en EN"i]
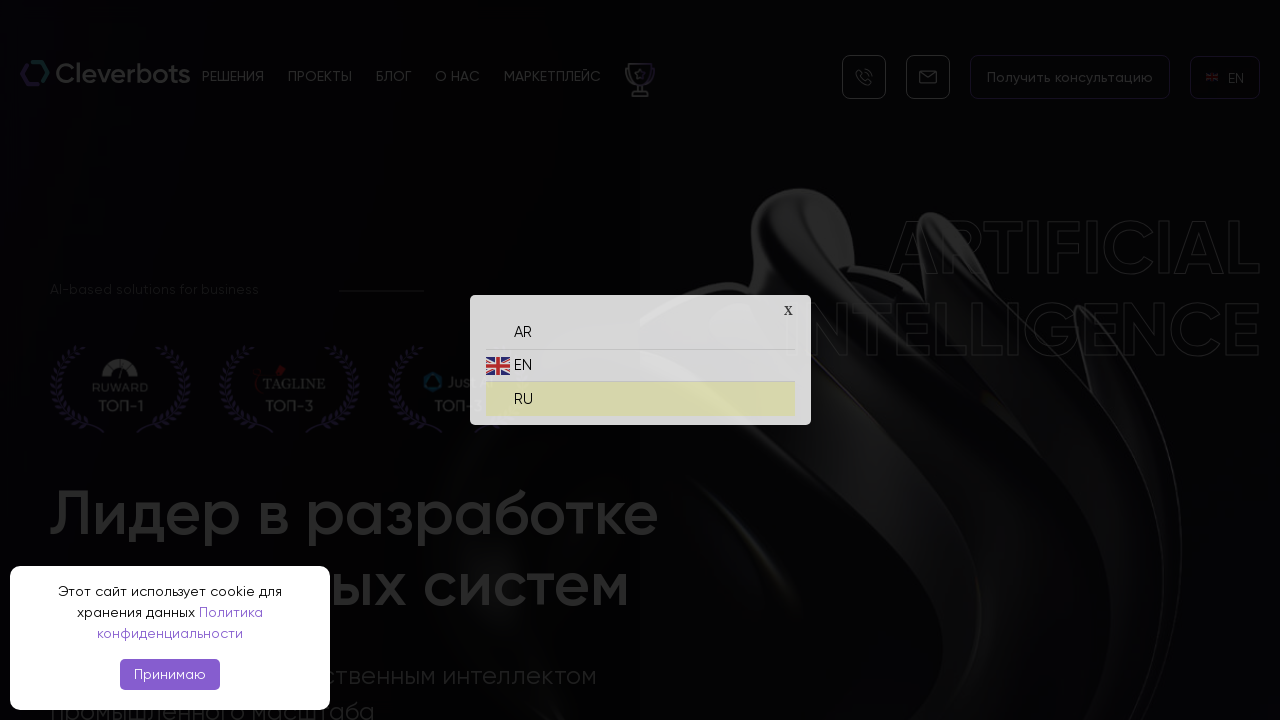

Clicked on Russian language link at (640, 394) on internal:role=link[name="ru RU"i]
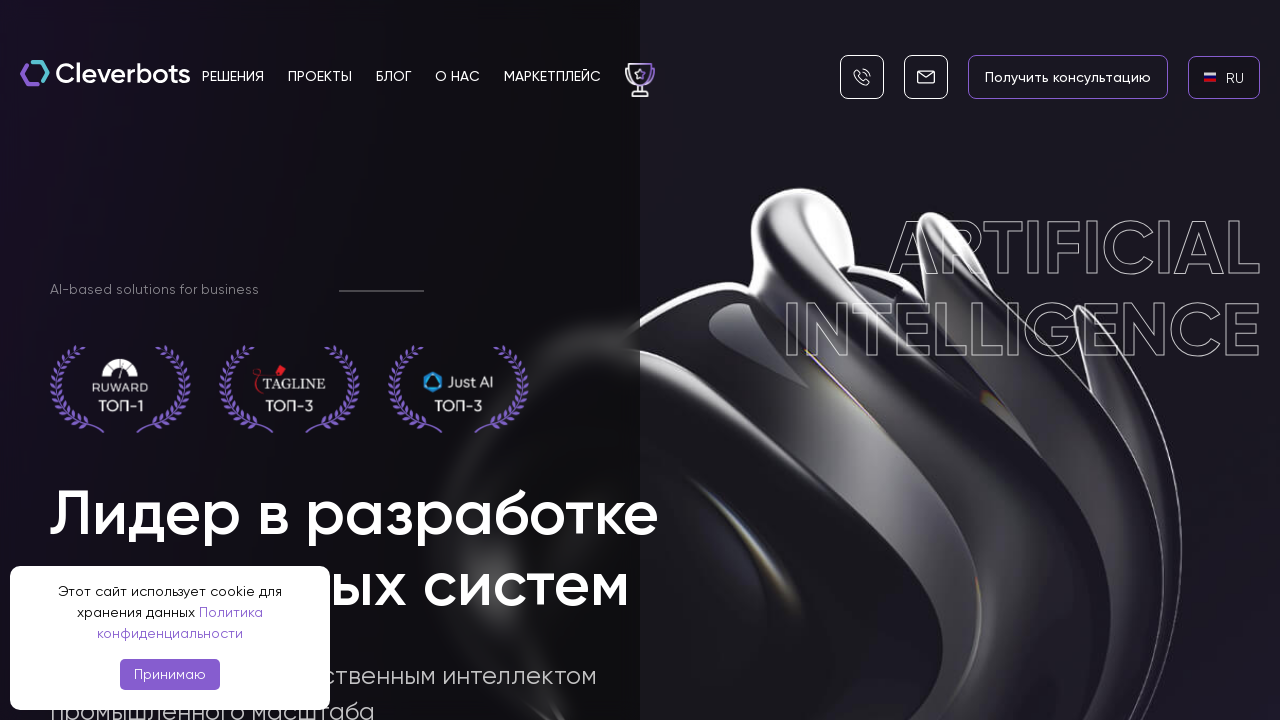

Body element loaded after language switch
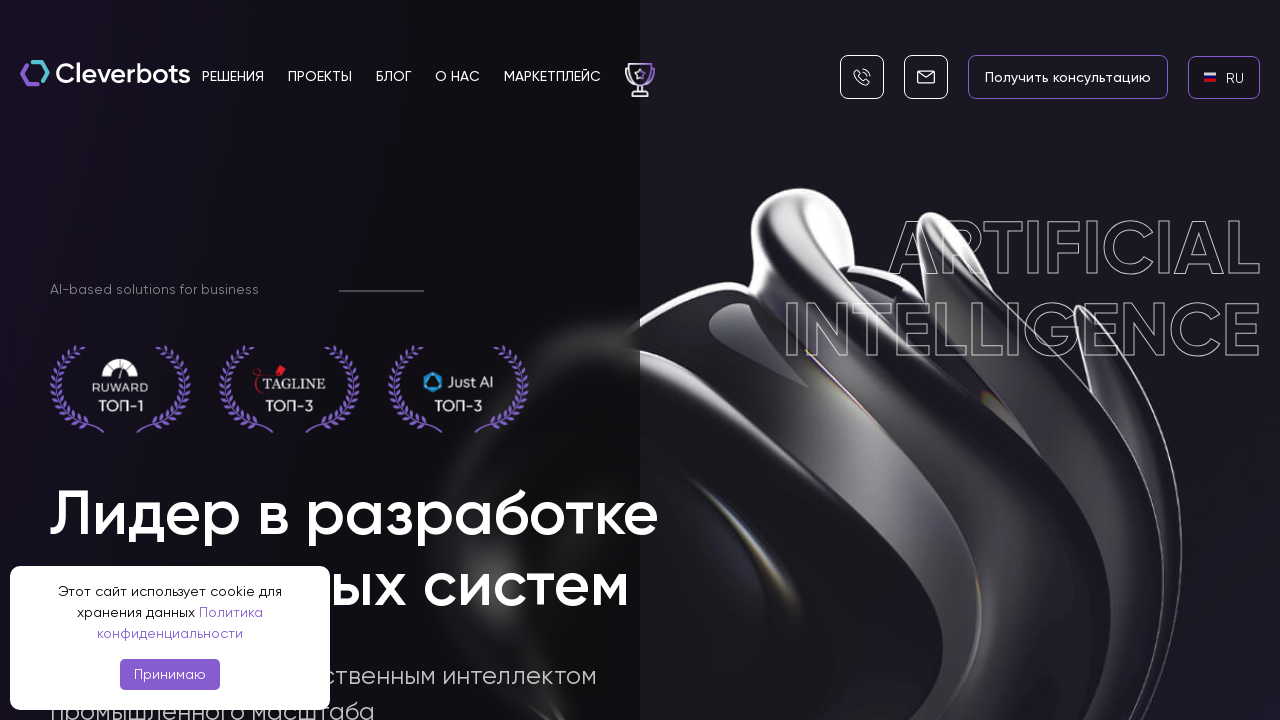

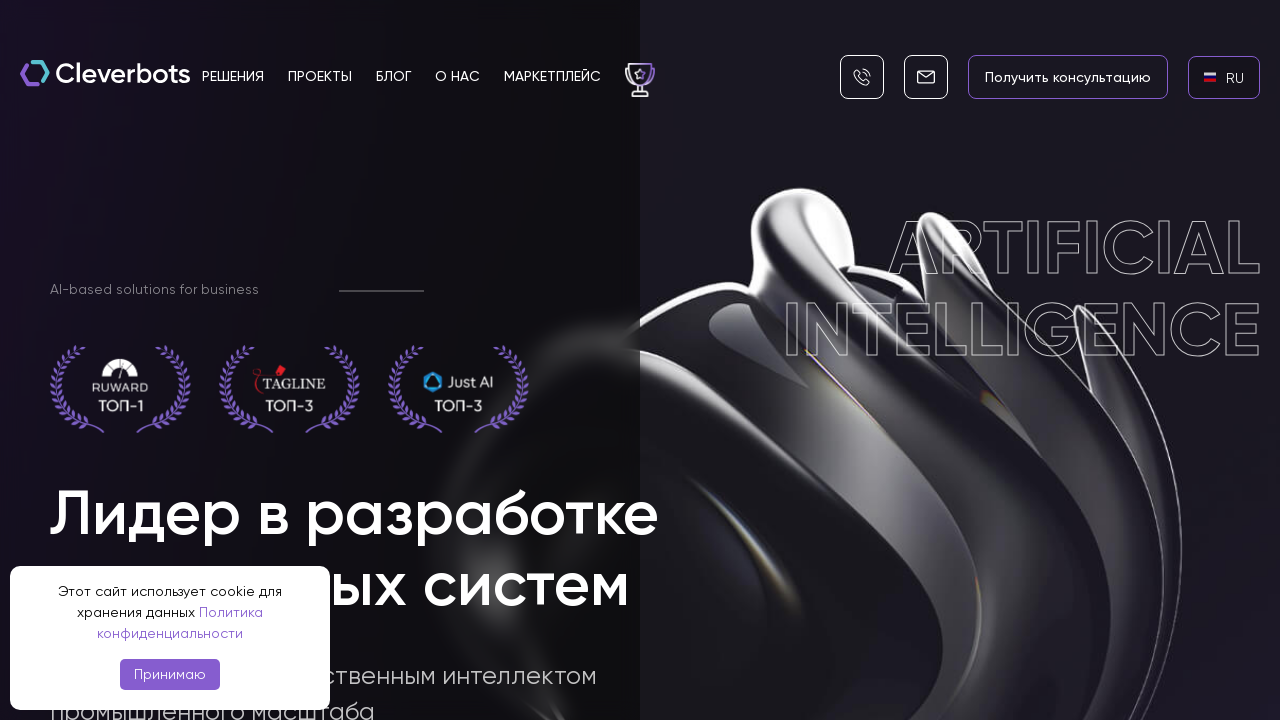